Tests dynamic loading functionality by clicking a start button and waiting for a hidden element to become visible with the text "Hello World!"

Starting URL: https://the-internet.herokuapp.com/dynamic_loading/1

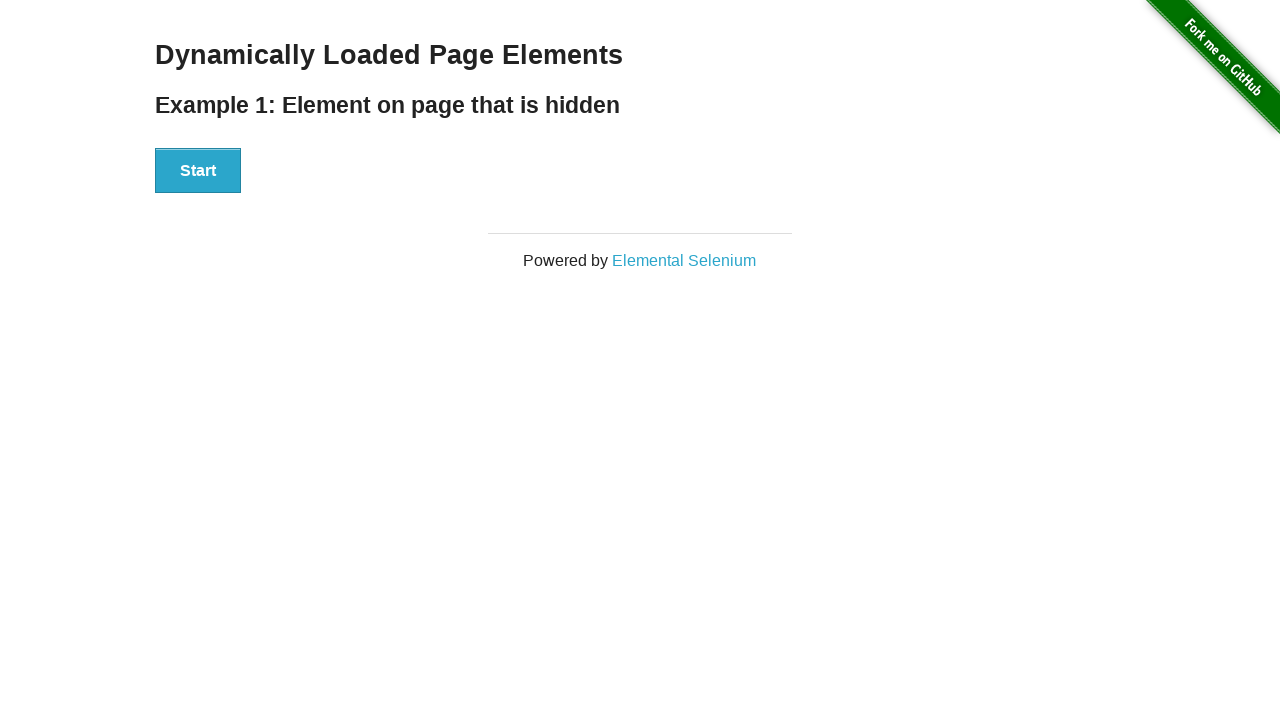

Clicked the start button to begin dynamic loading at (198, 171) on xpath=//div[@id='start']/button
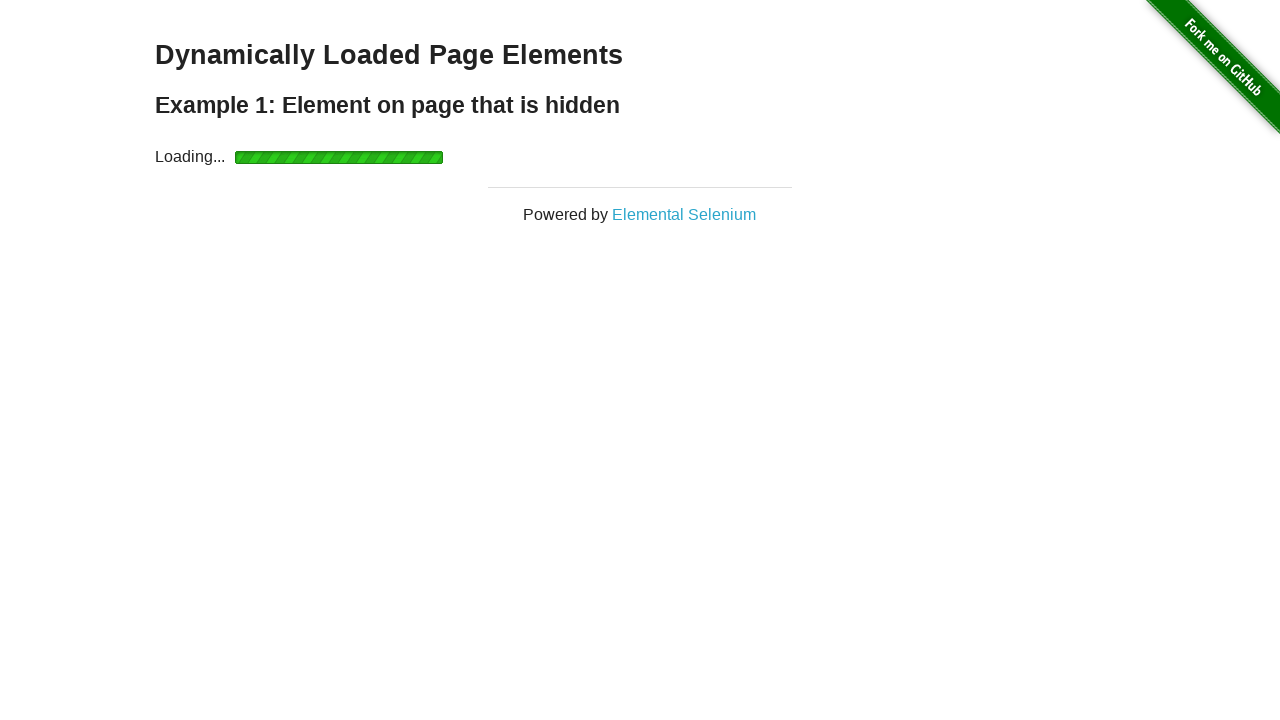

Waited for the finish element to become visible
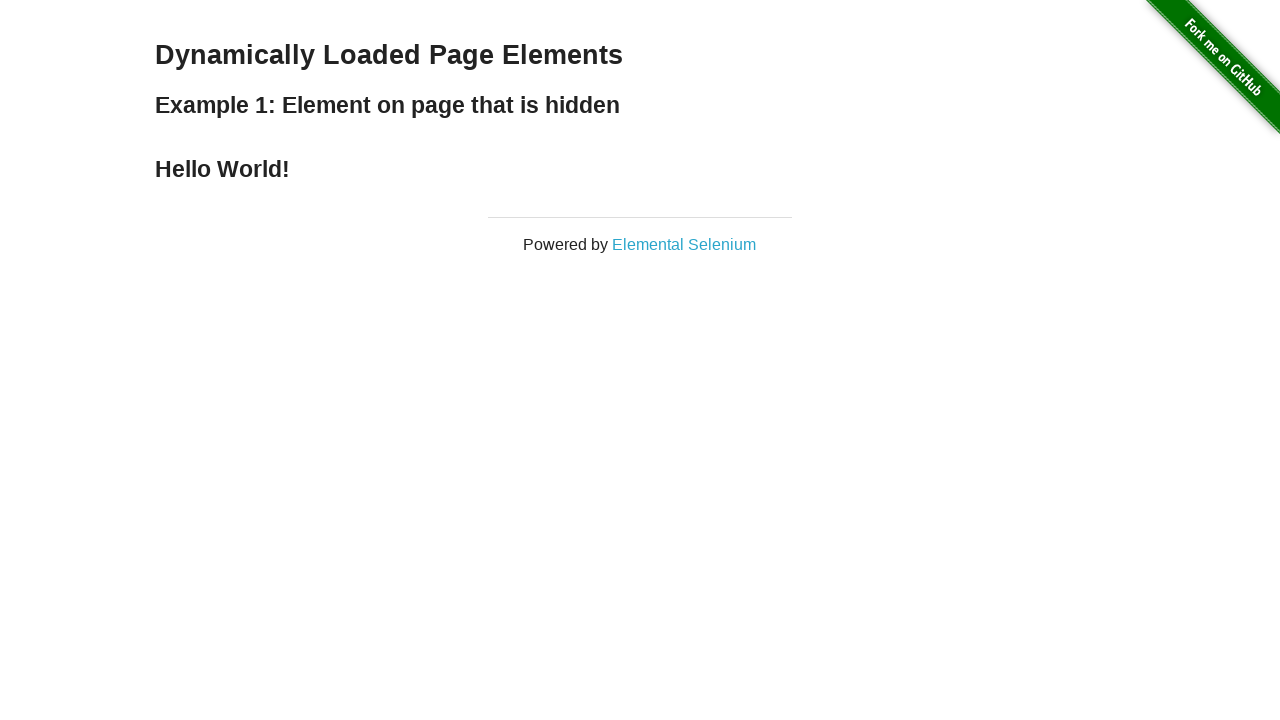

Located the result element with text content
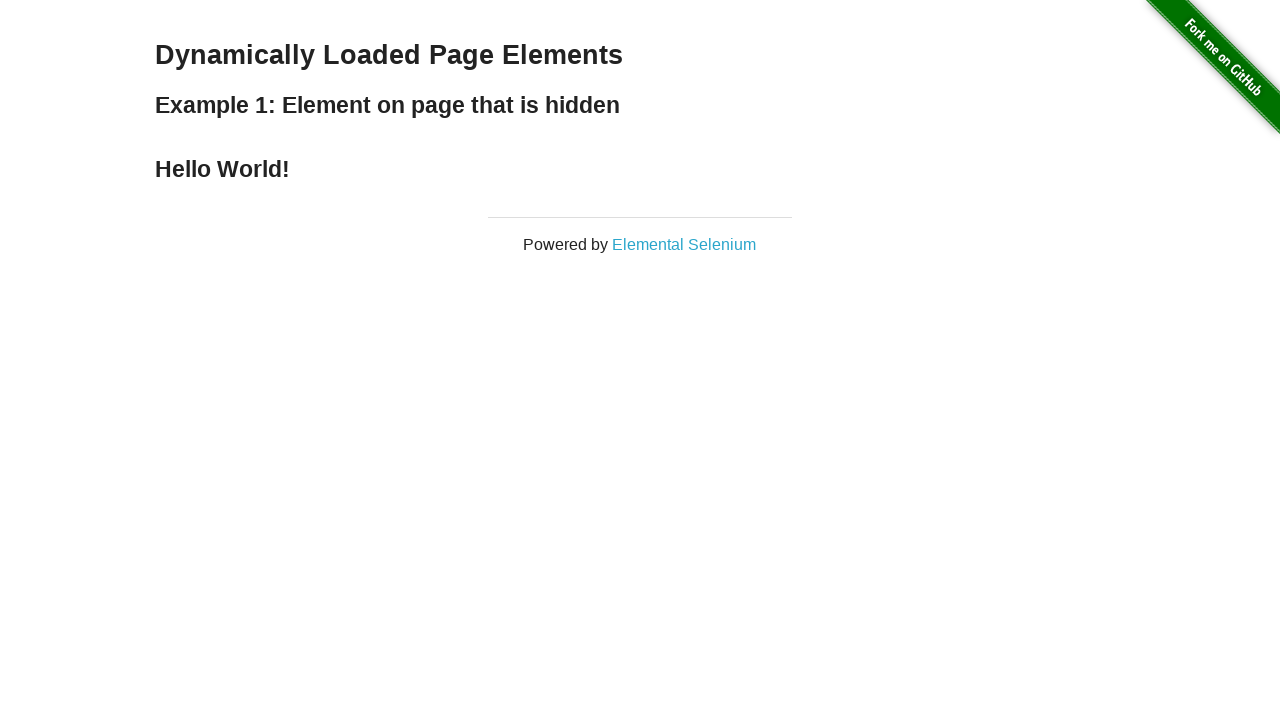

Verified that the result element contains 'Hello World!'
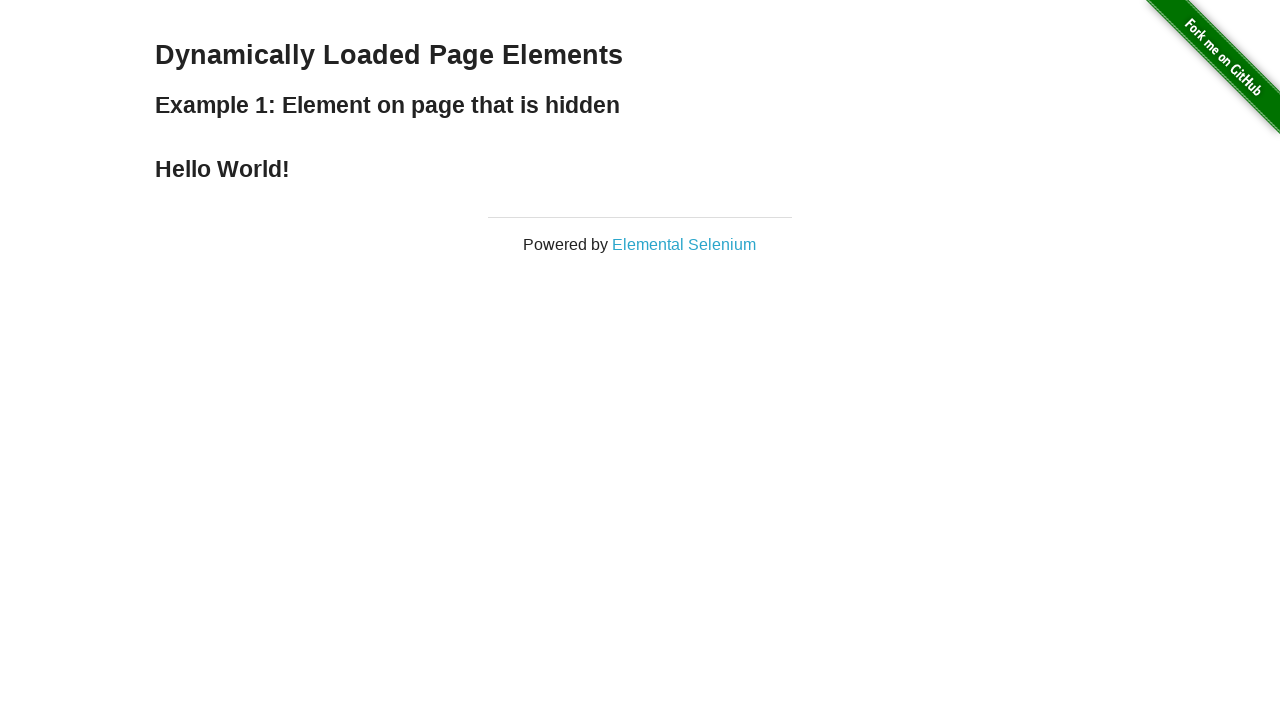

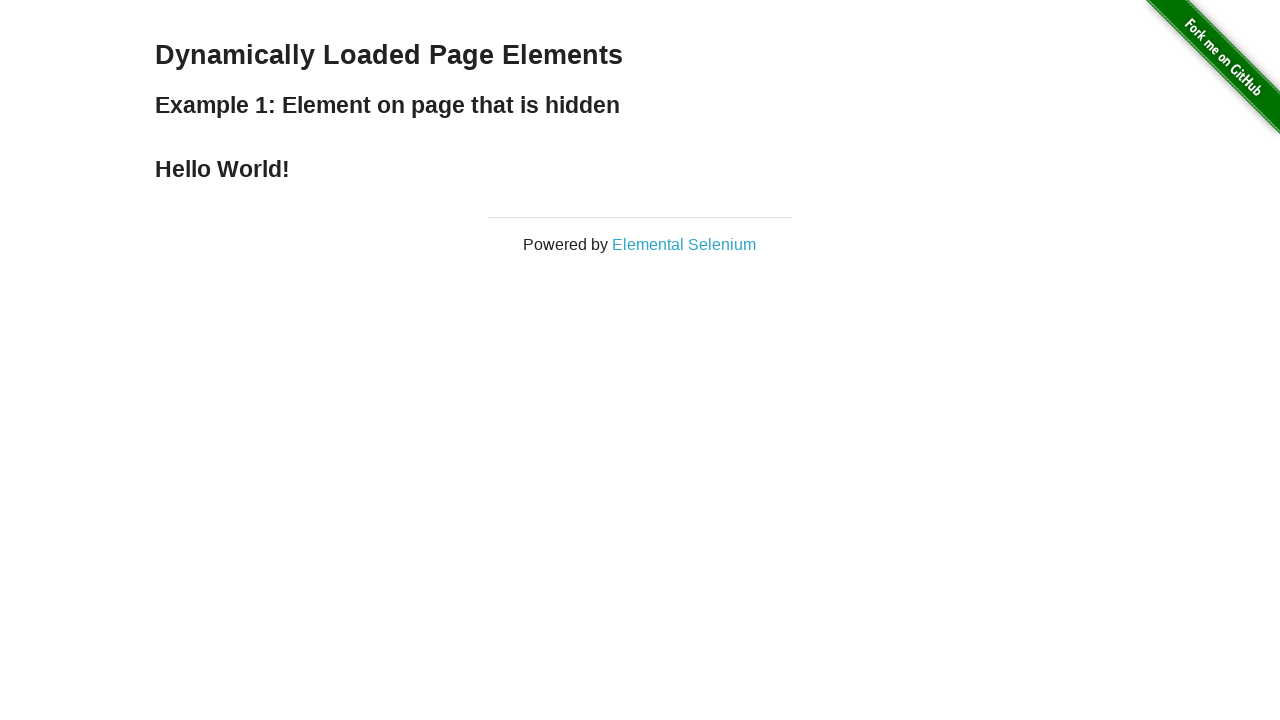